Tests checkbox states by verifying initial states and toggling checkboxes on a test page

Starting URL: https://stevefaulkner.github.io/html-mapping-tests/browser-tests/checkbox-states.html

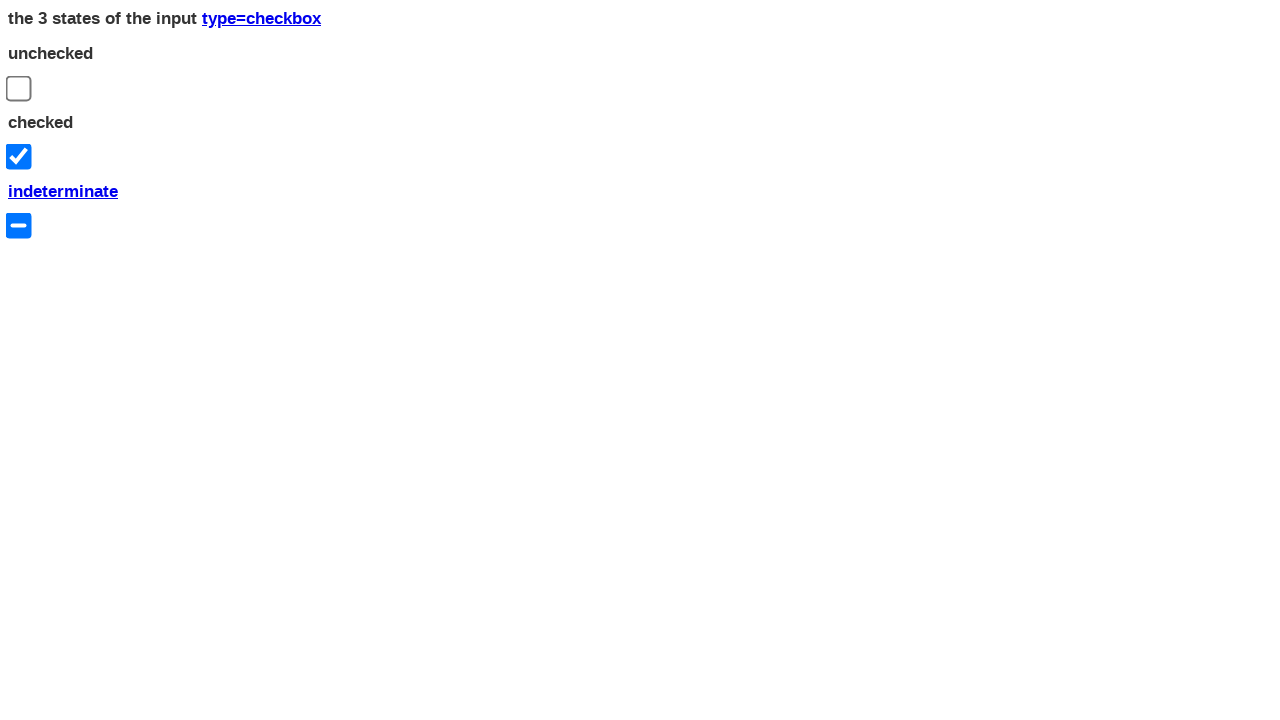

Navigated to checkbox states test page
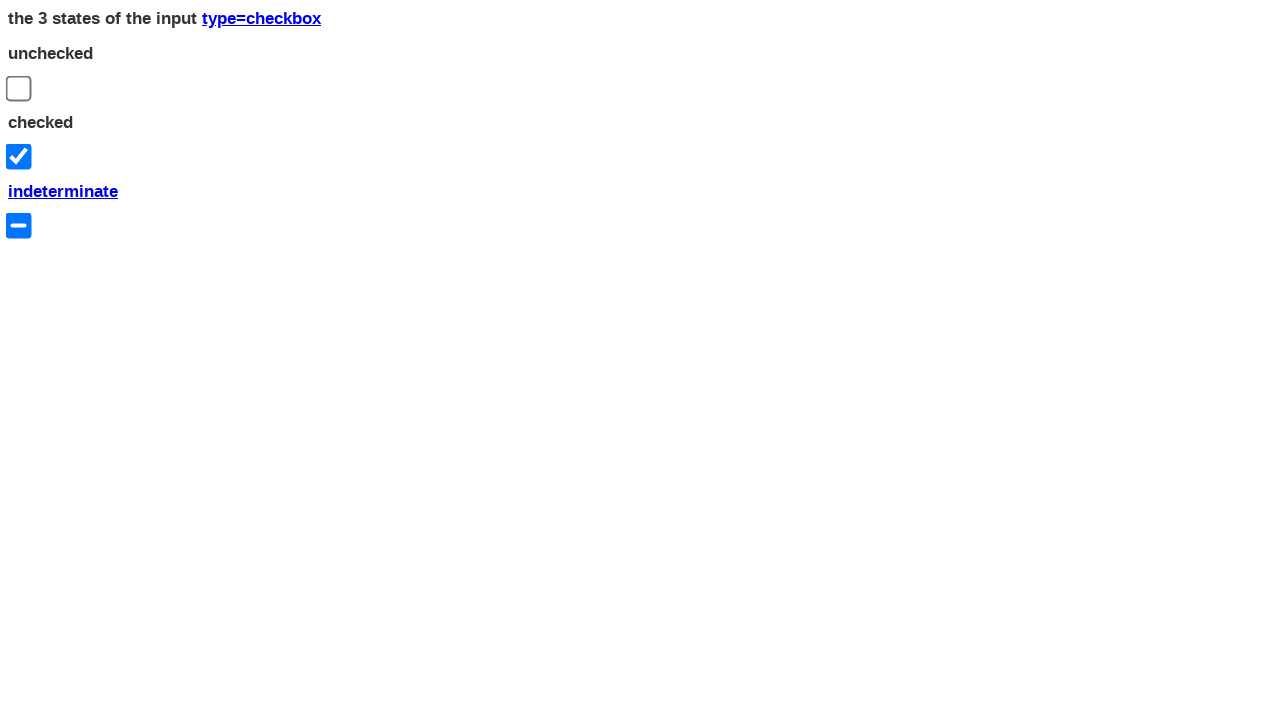

Located checkbox 1
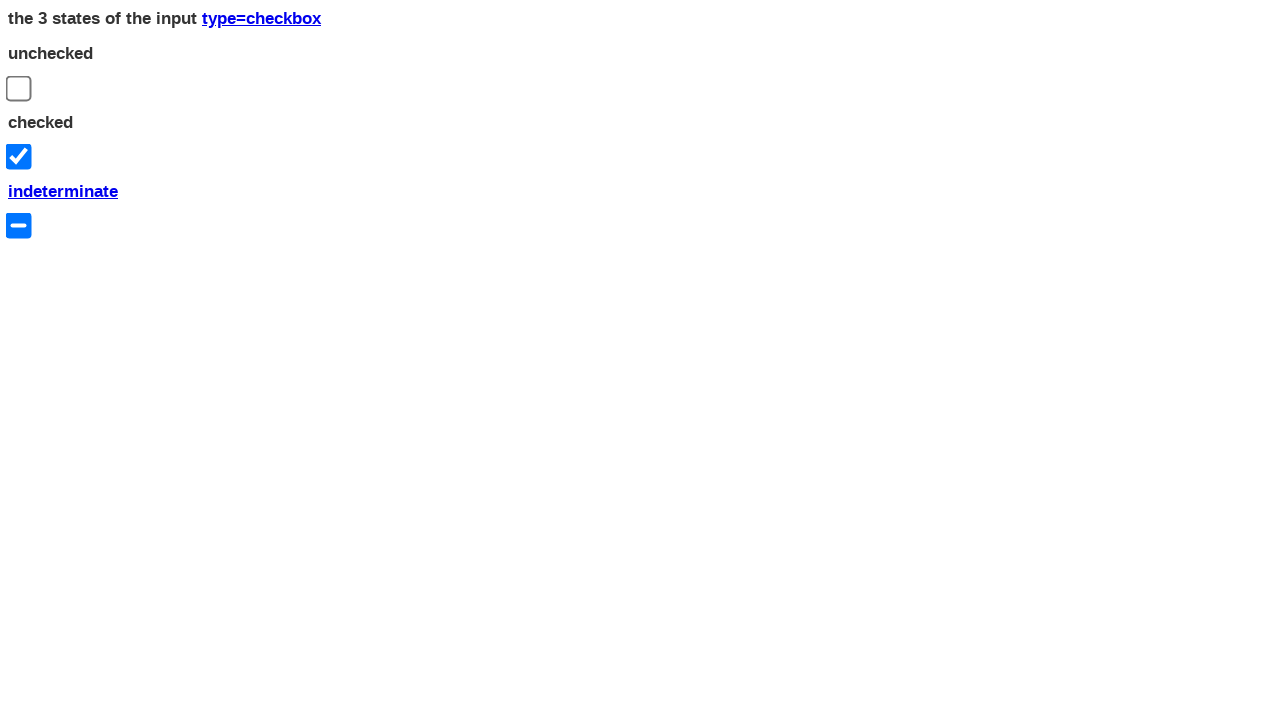

Located checkbox 2
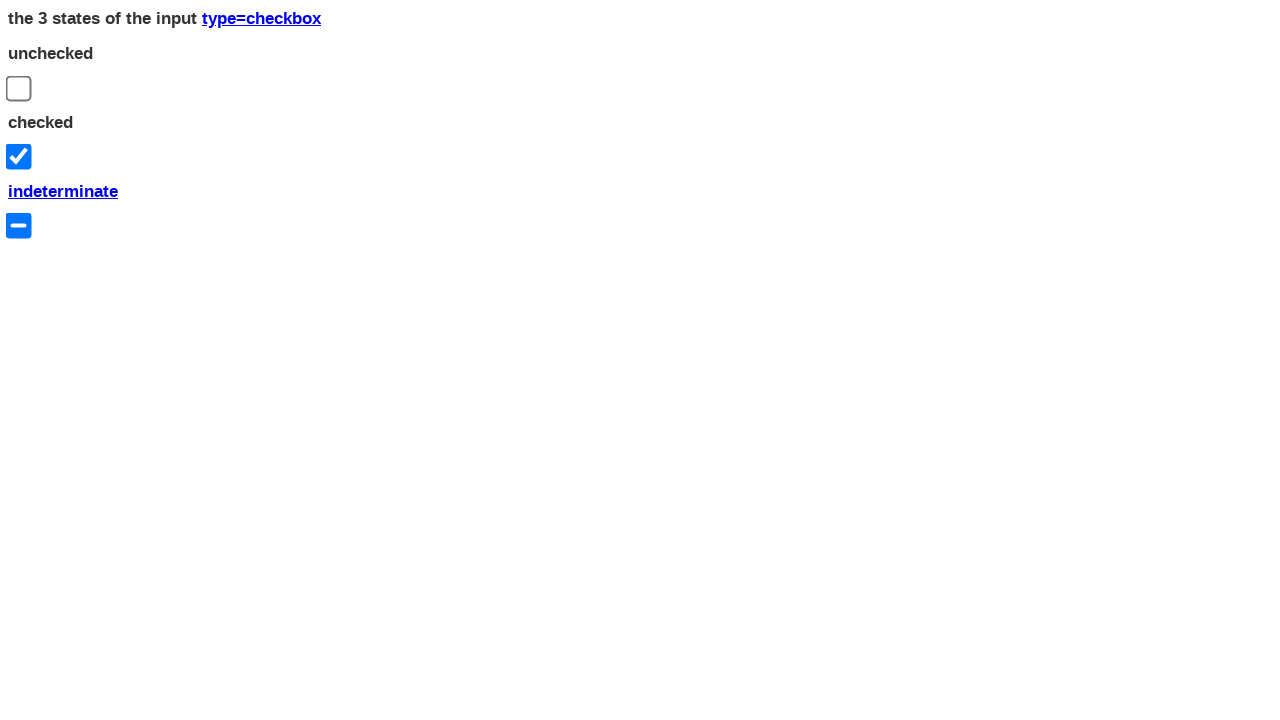

Located checkbox 3
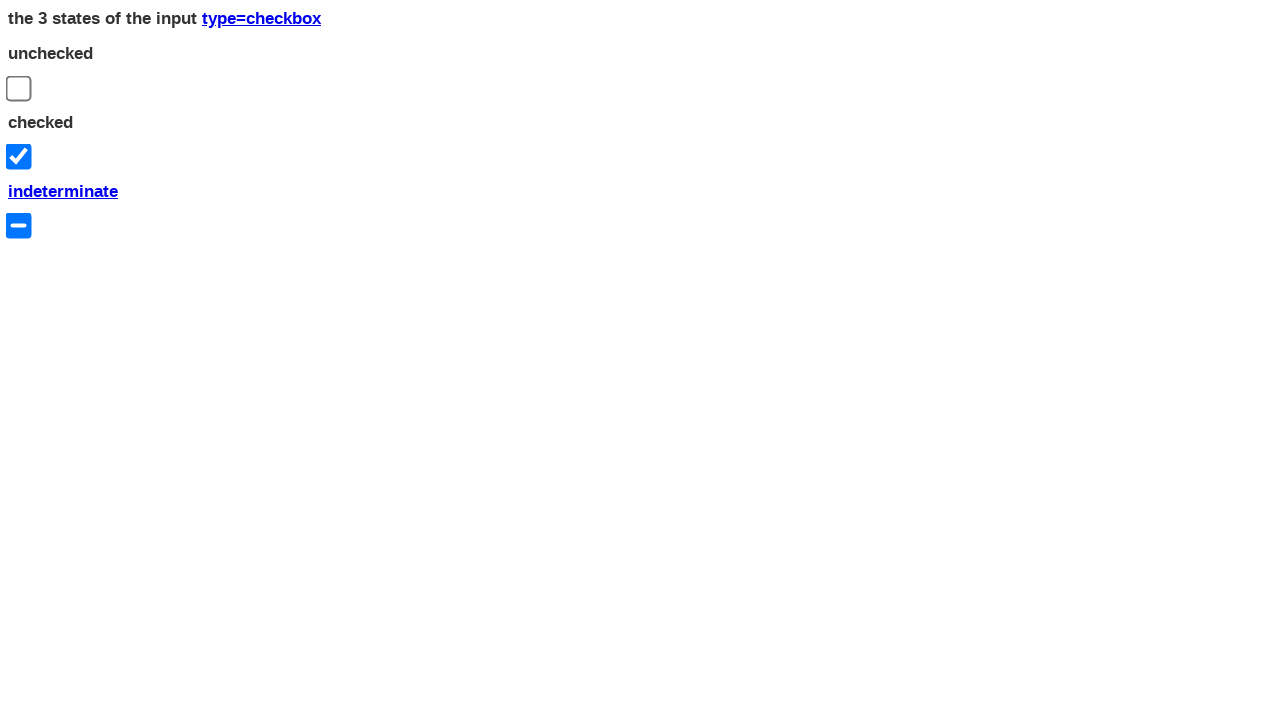

Verified checkbox 1 is unchecked initially
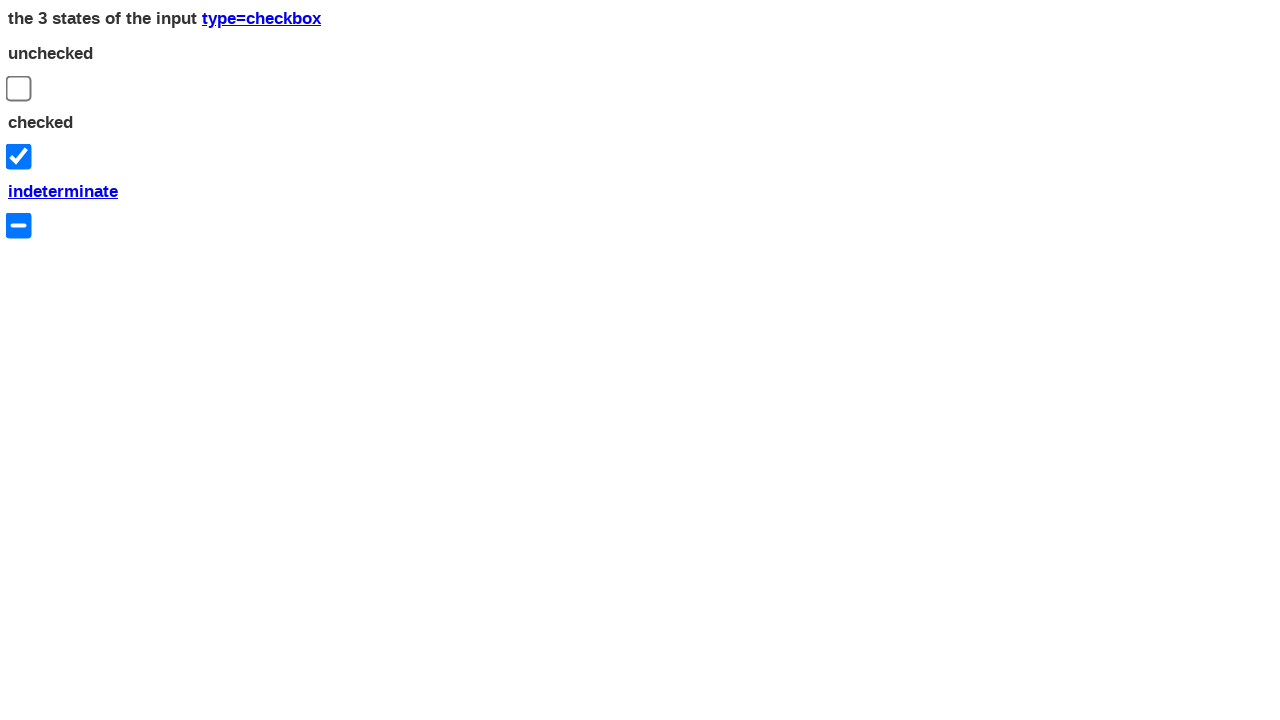

Verified checkbox 2 is checked initially
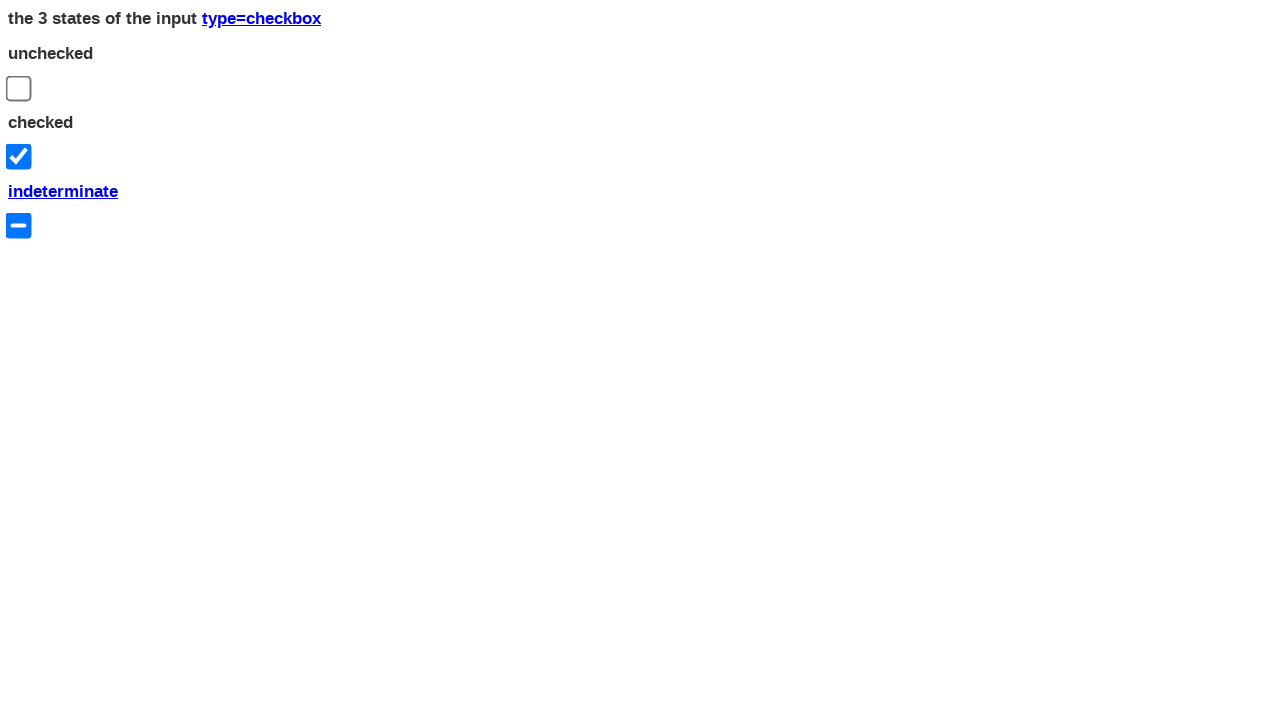

Toggled checkbox 1 from unchecked to checked at (18, 88) on xpath=//input[@type='checkbox'][1]
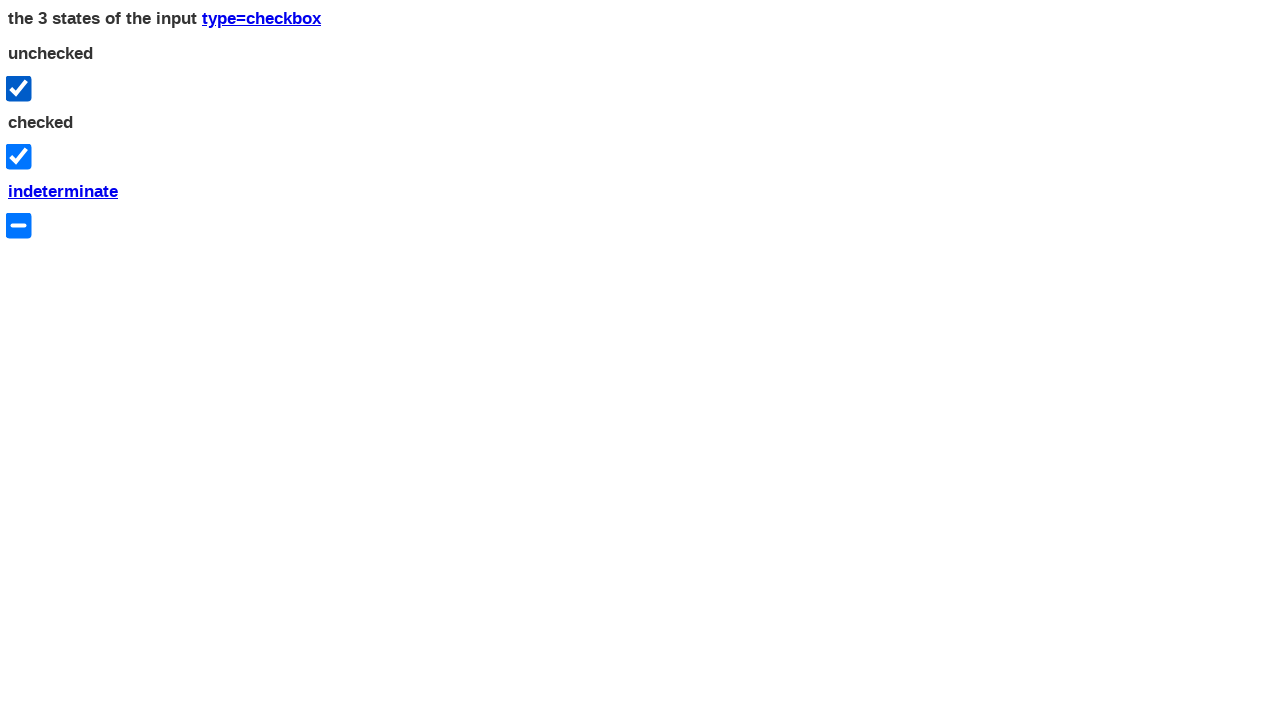

Toggled checkbox 2 from checked to unchecked at (18, 157) on xpath=//input[@type='checkbox'][2]
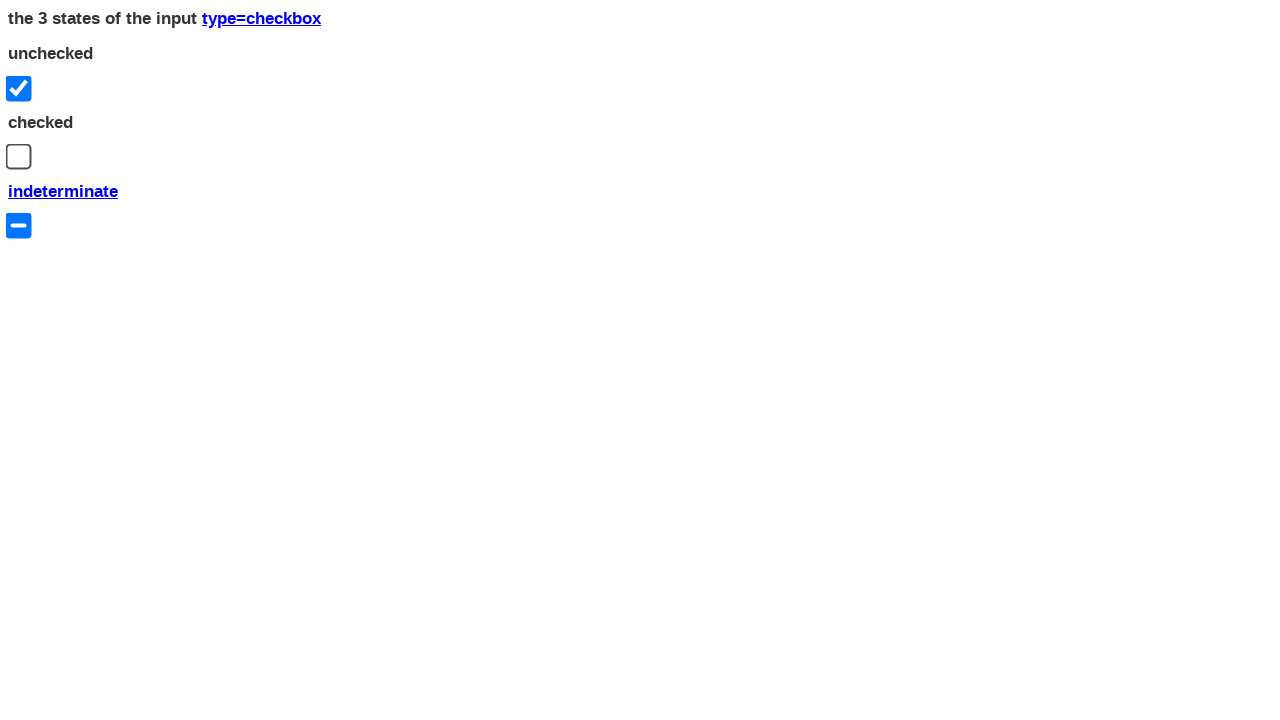

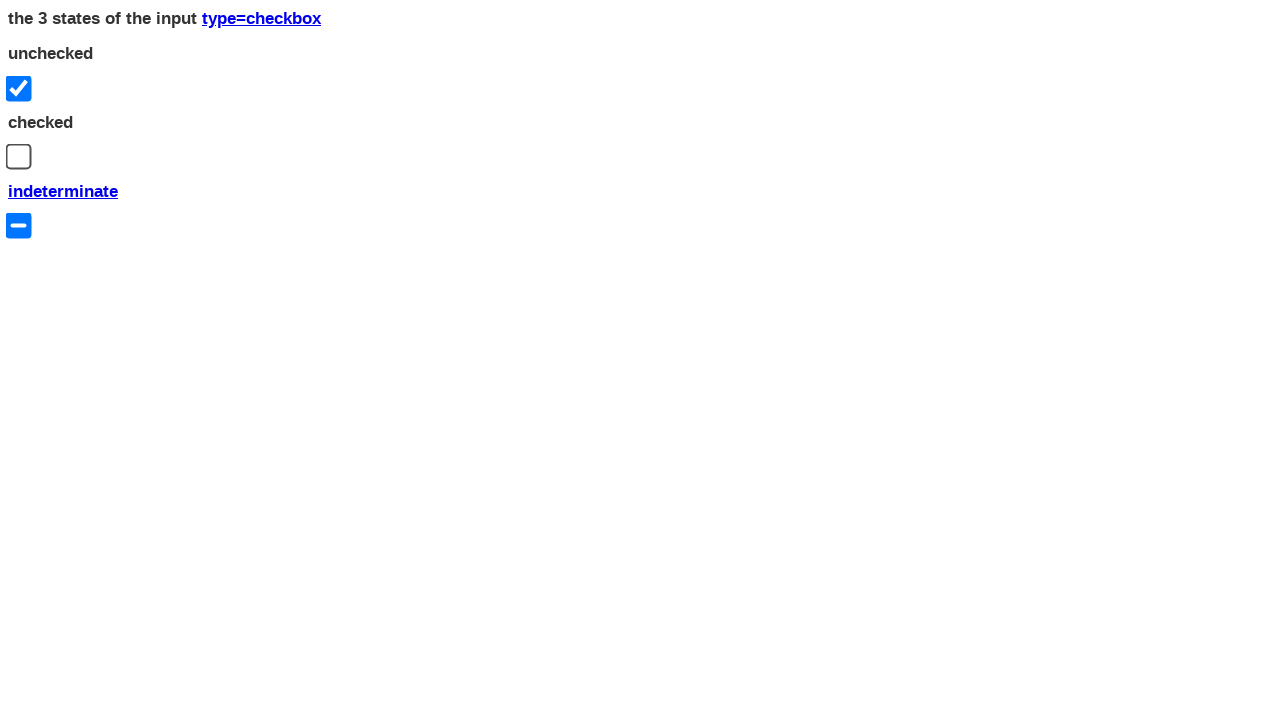